Tests the Starbugs coffee shop e-commerce flow by viewing available coffees, adding a product to cart, and verifying the checkout page displays correctly with the correct total price.

Starting URL: https://starbugs.vercel.app/

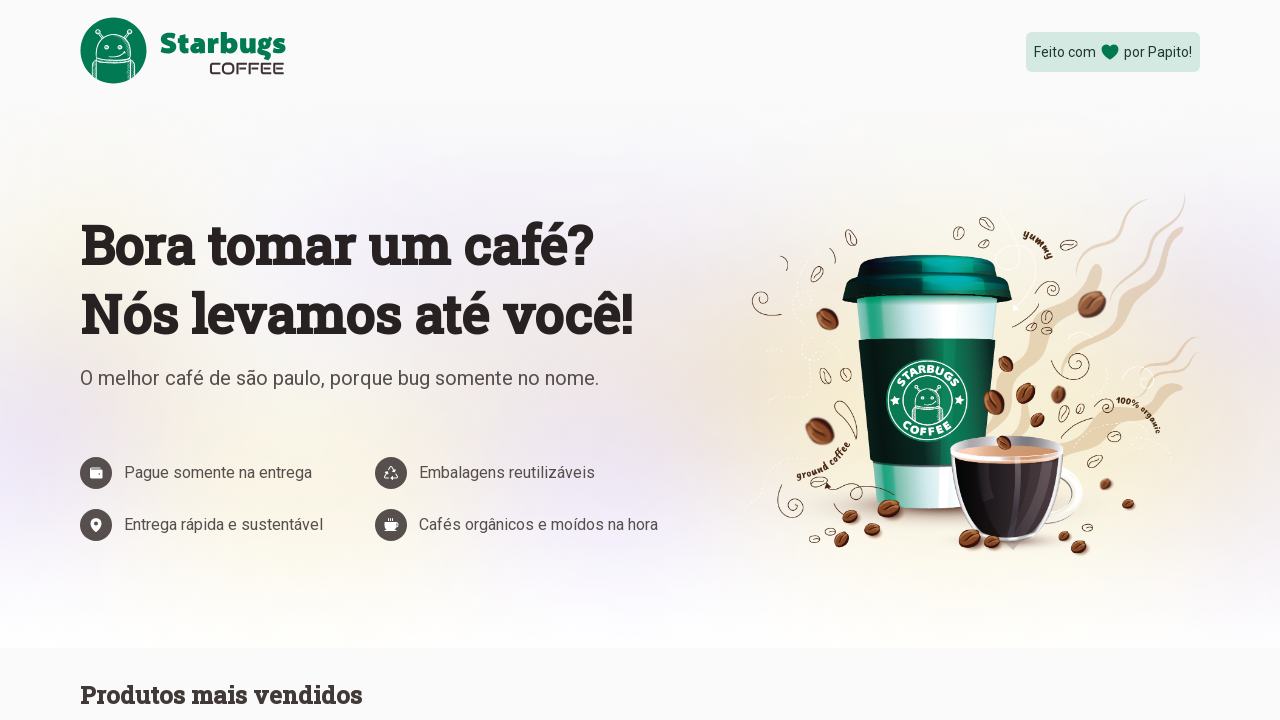

Waited for coffee list selector to load
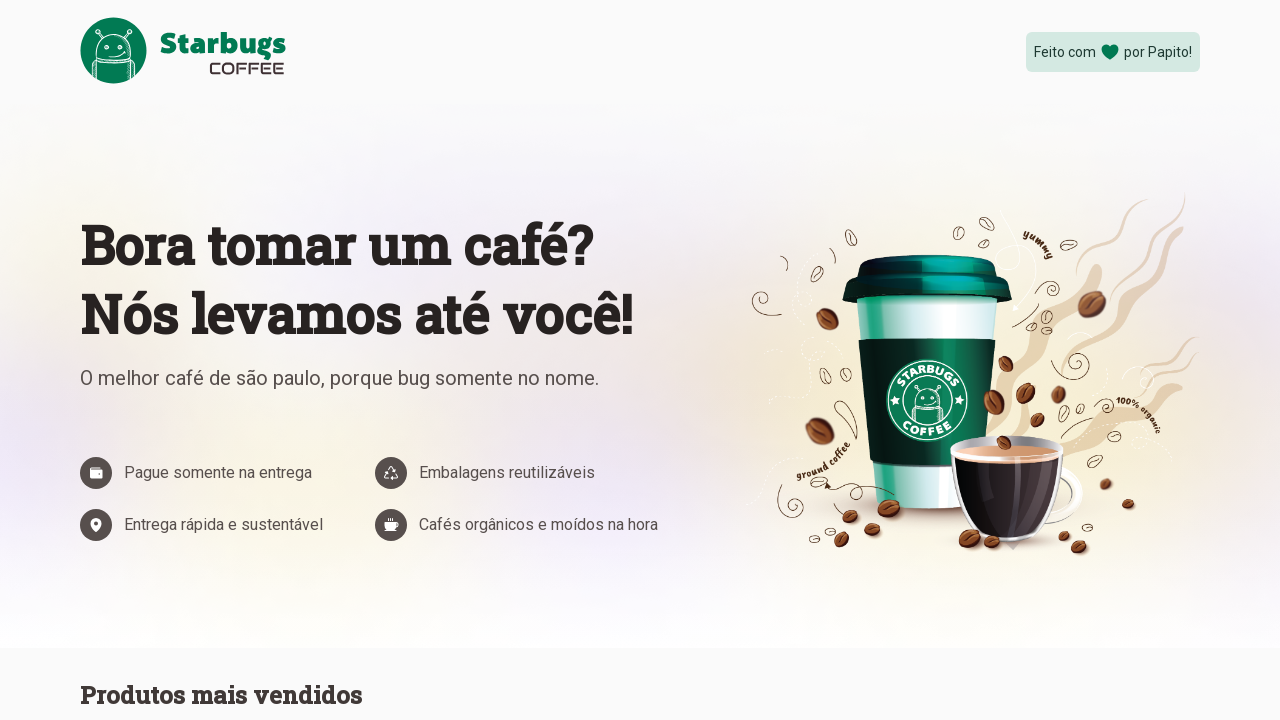

Located coffee list element
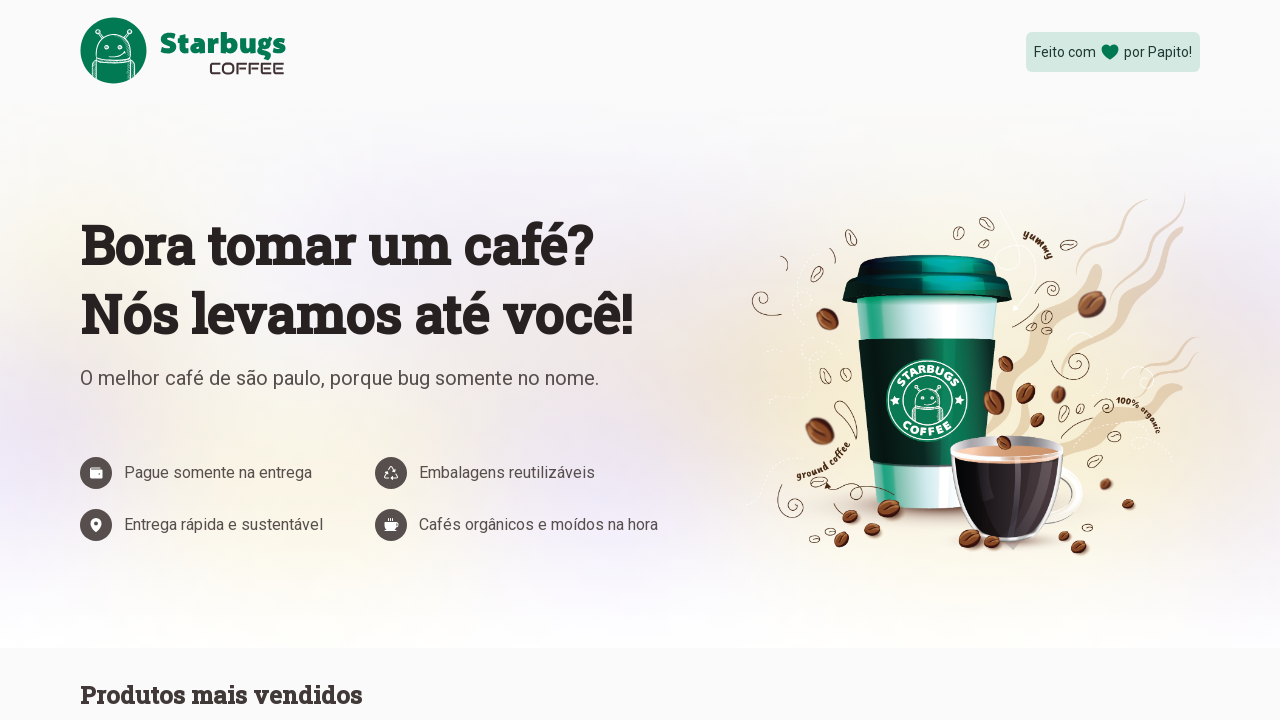

Verified that coffee list is visible
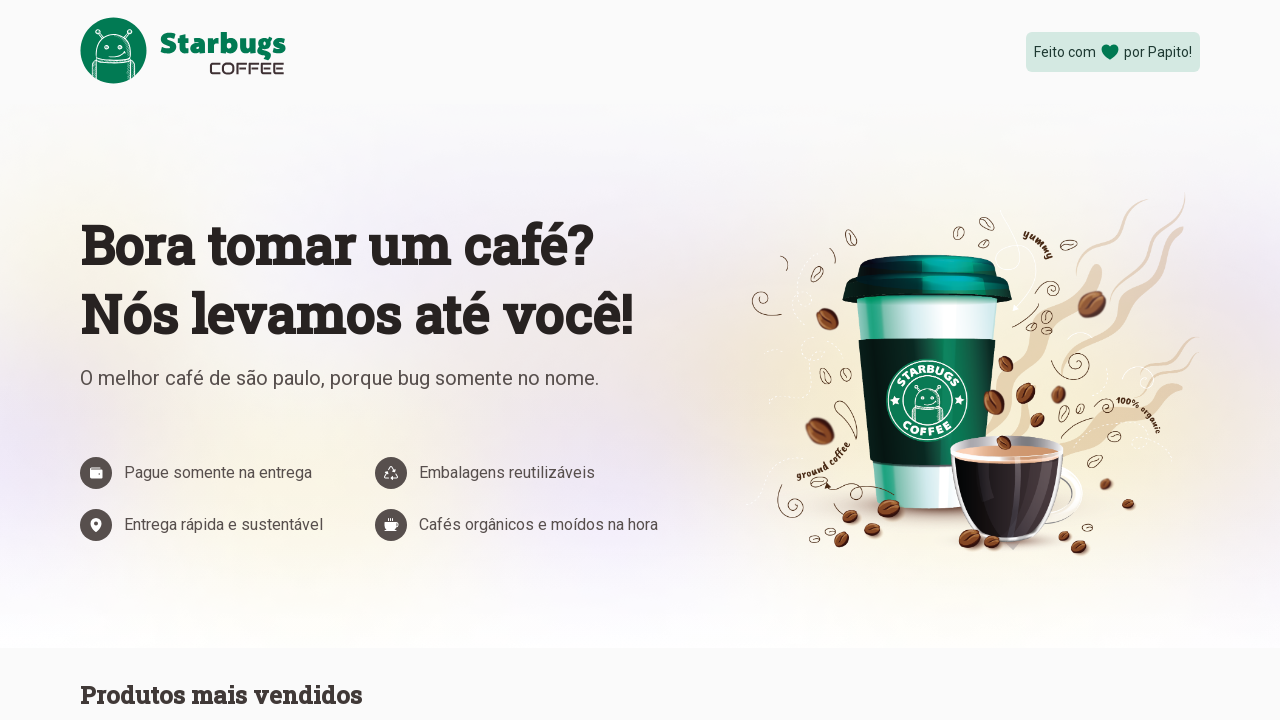

Waited 1 second for page to fully load
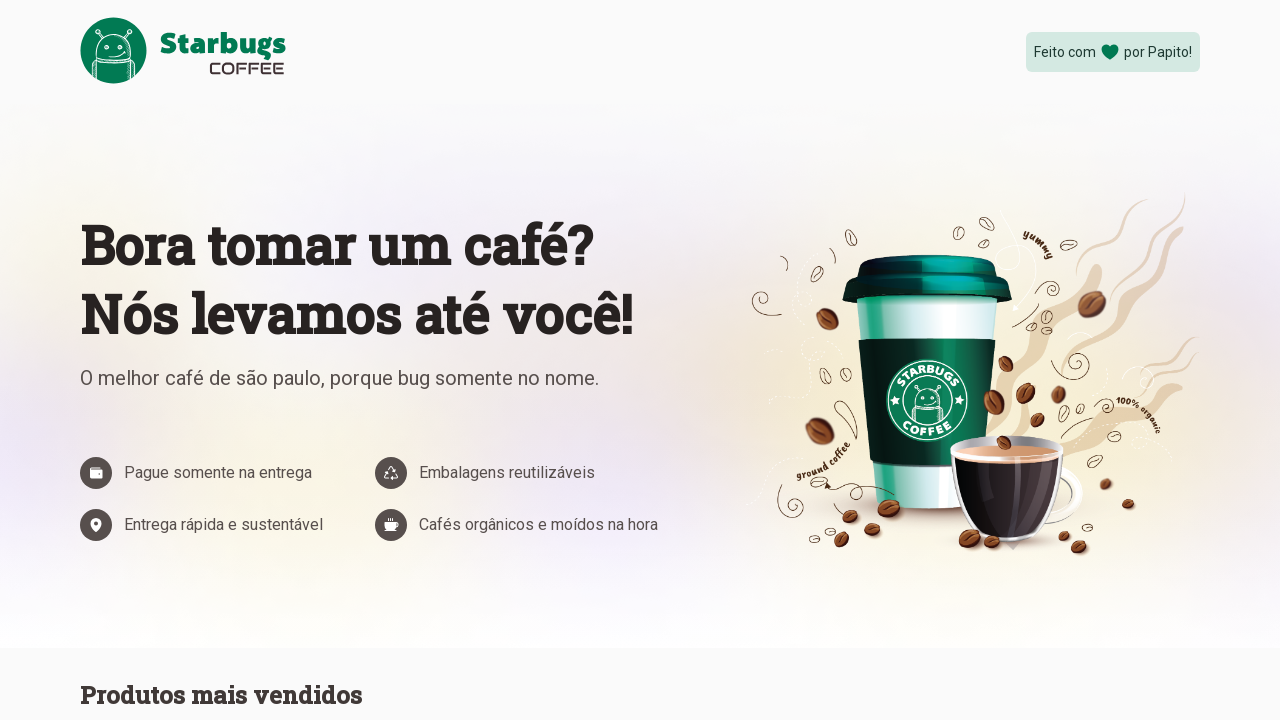

Located coffee product 'Expresso' element
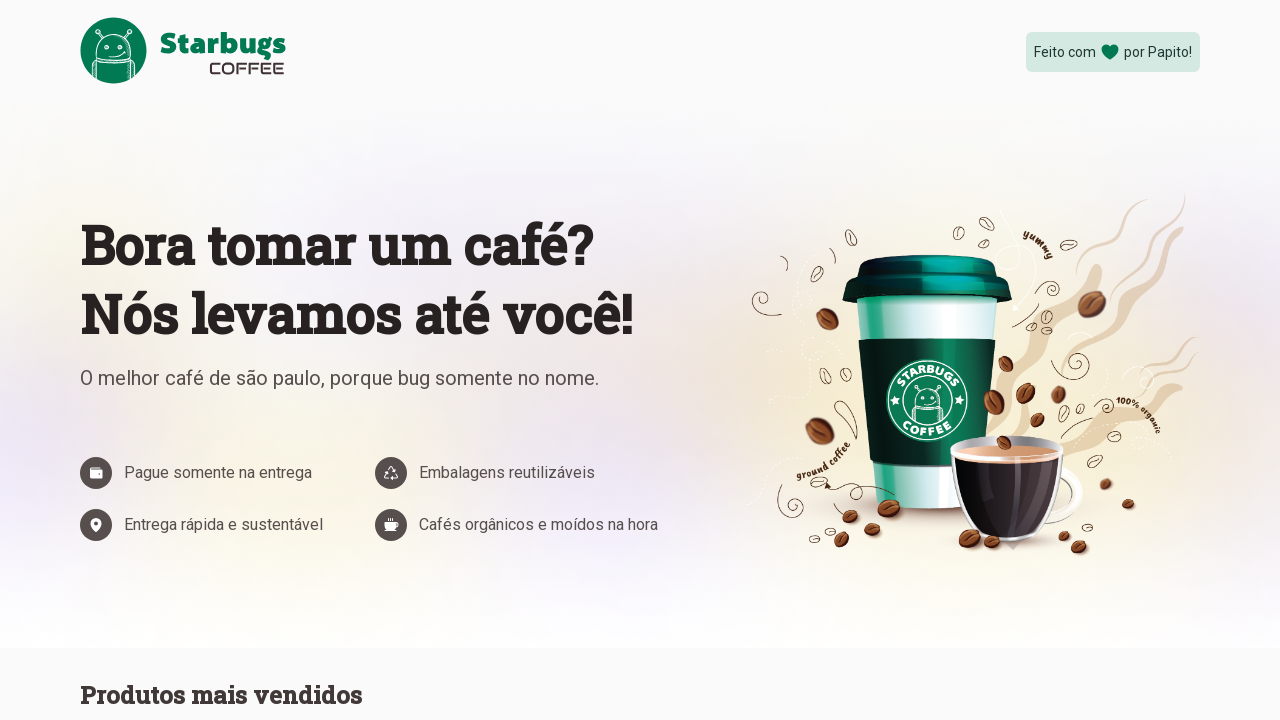

Located buy button for 'Expresso'
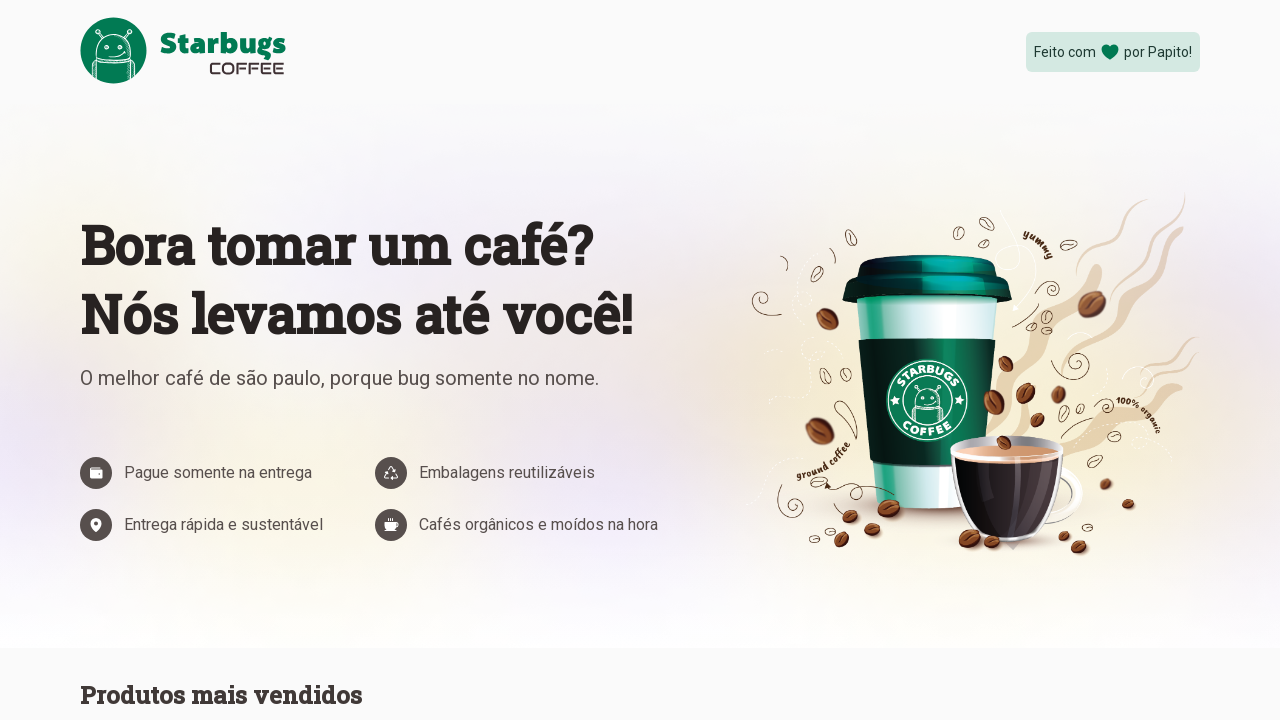

Clicked buy button to add 'Expresso' to cart at (258, 361) on //h1[contains(@class, 'coffee-name') and contains(text(), 'Expresso')] >> nth=0 
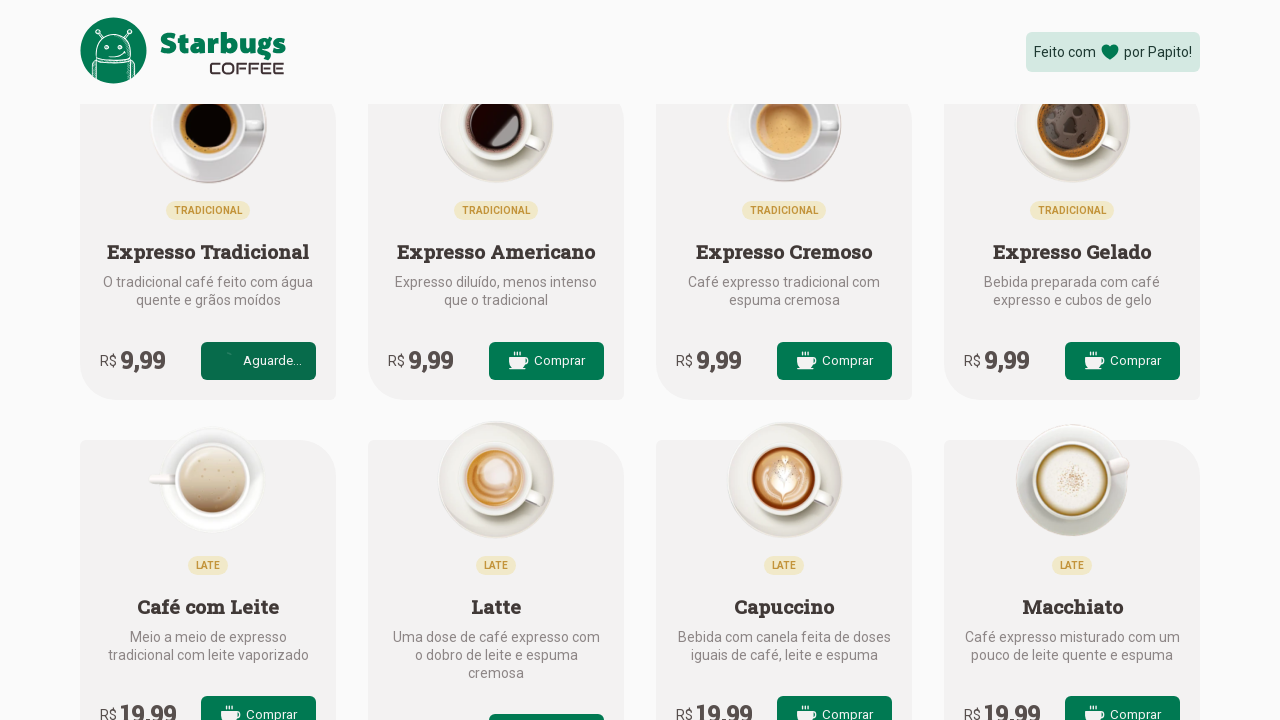

Waited 1 second for checkout page to load
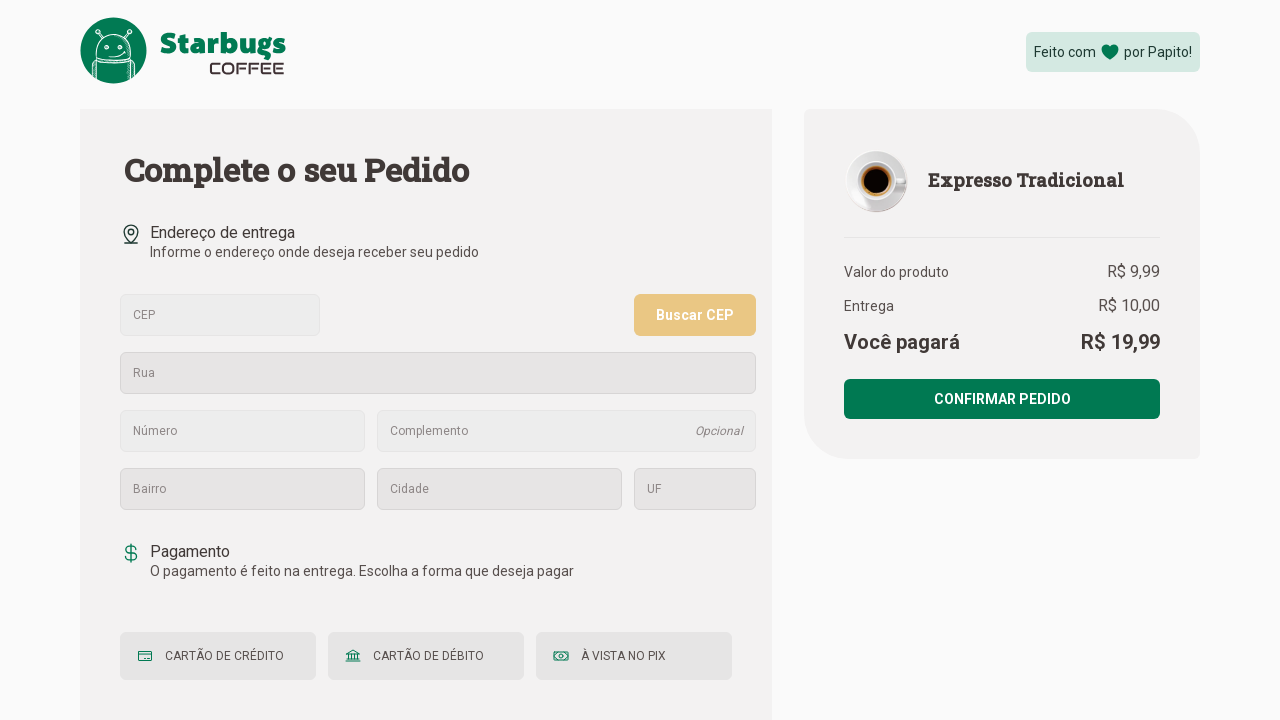

Located checkout section element
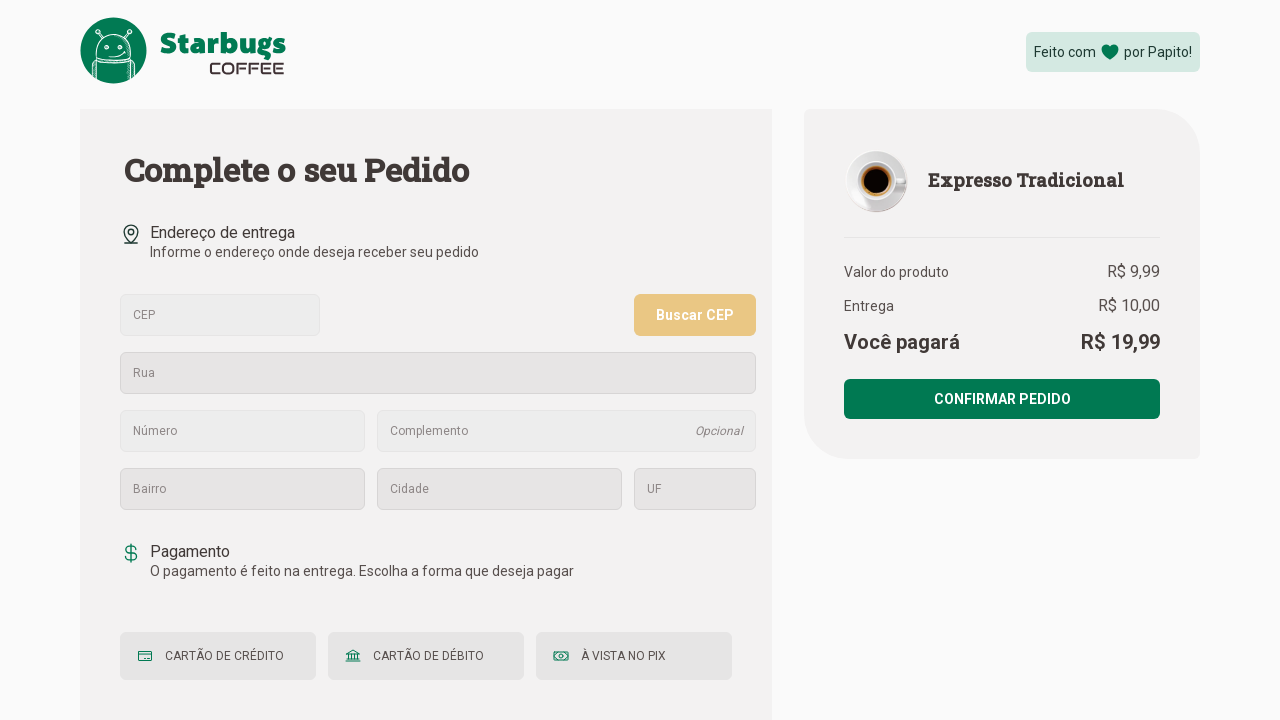

Verified that checkout section is visible
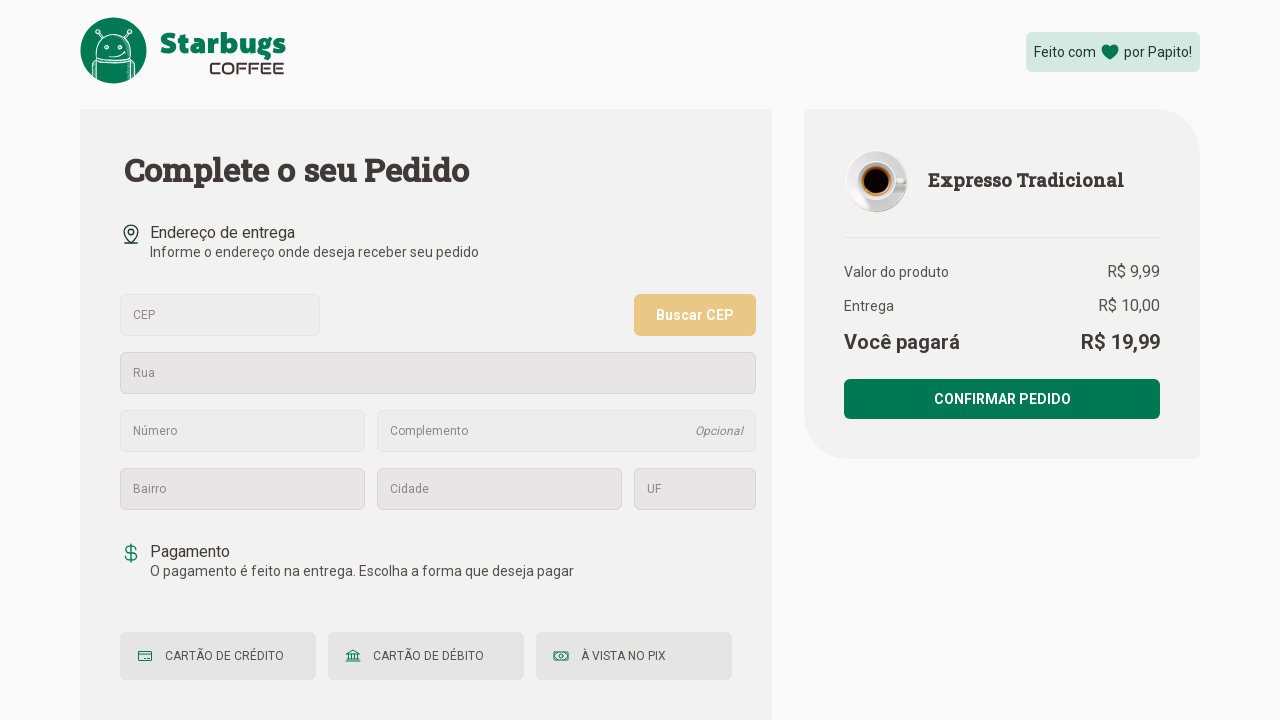

Located total price element
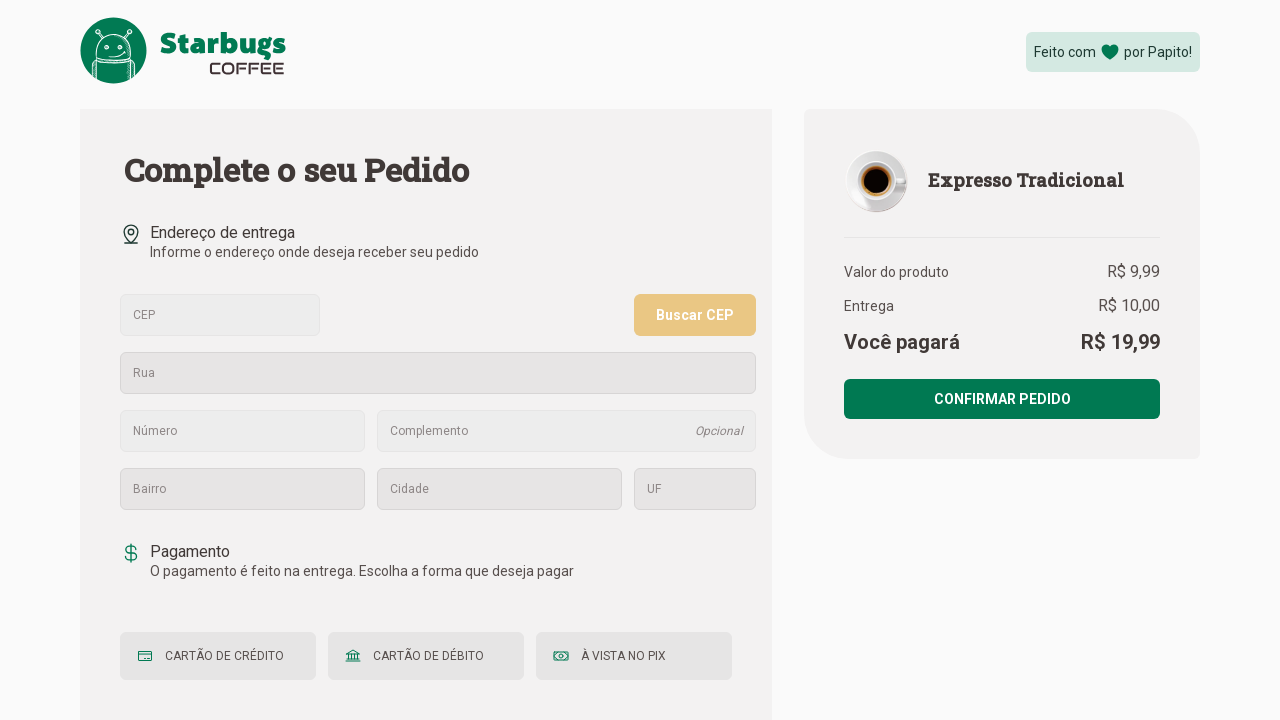

Verified that total price is visible on checkout page
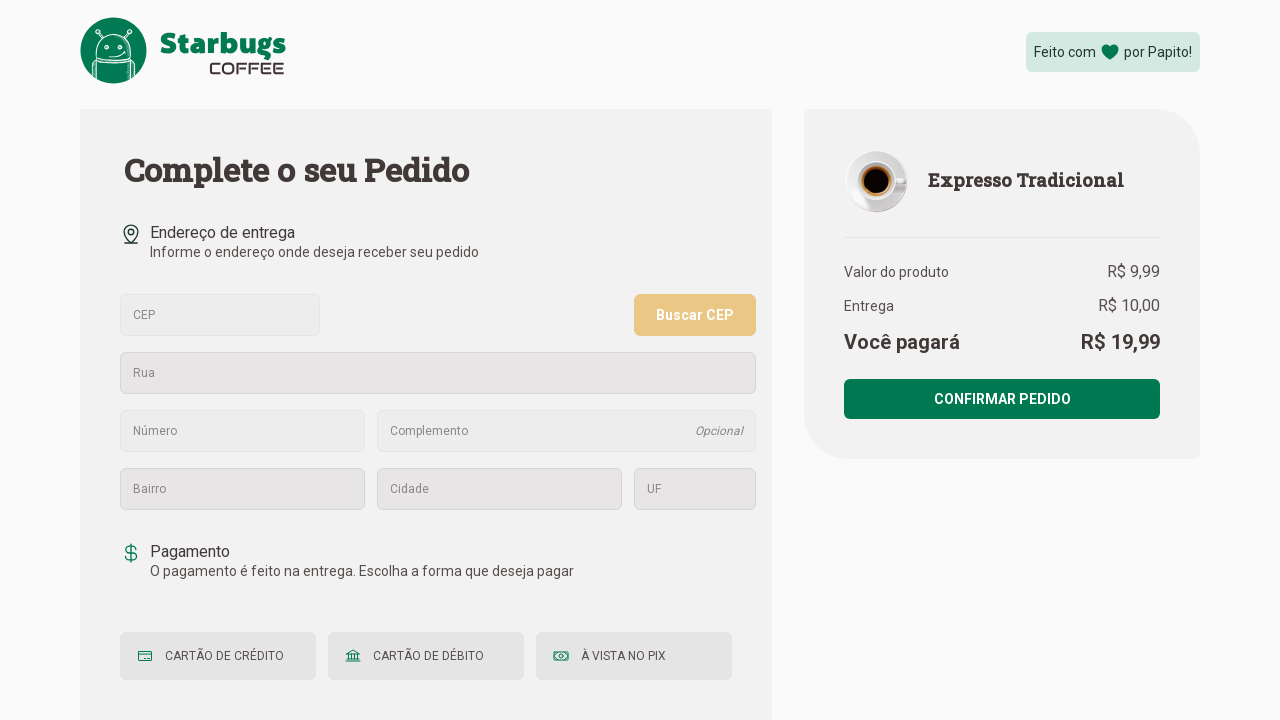

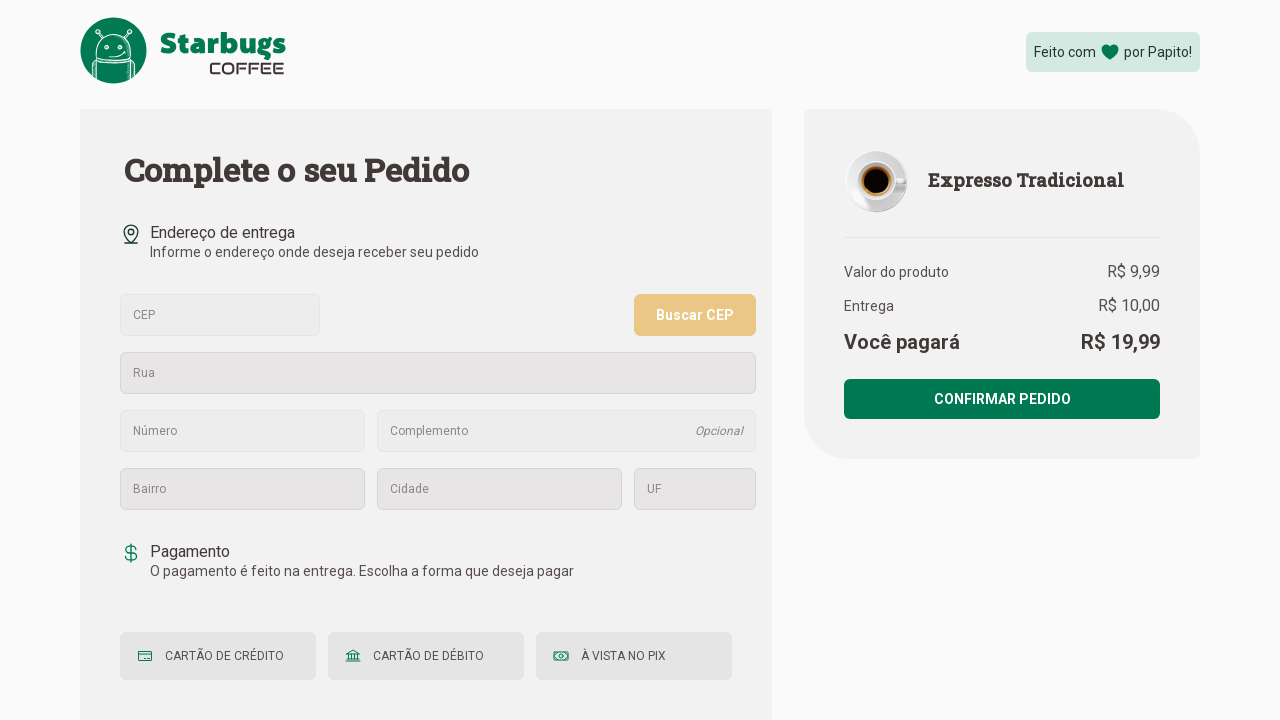